Tests keyboard key press functionality by sending the SPACE key to a target element and verifying the result text, then sending the LEFT arrow key and verifying that result as well.

Starting URL: http://the-internet.herokuapp.com/key_presses

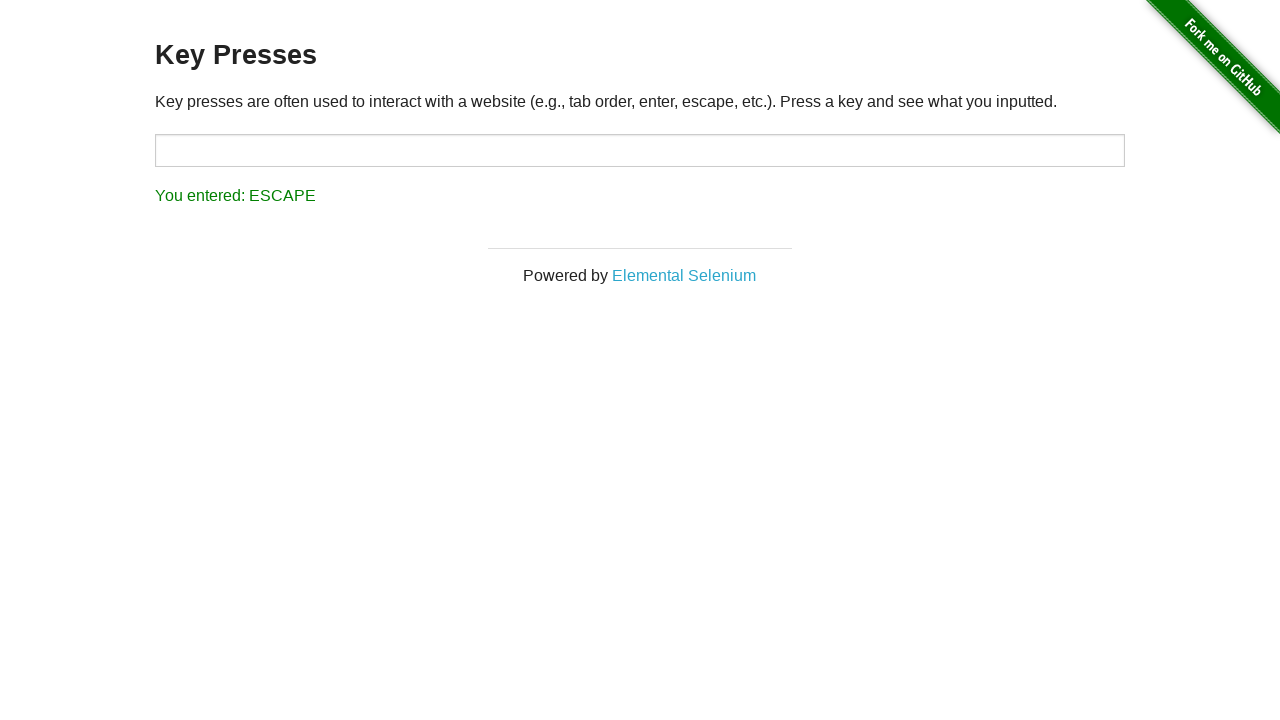

Pressed SPACE key on target element on #target
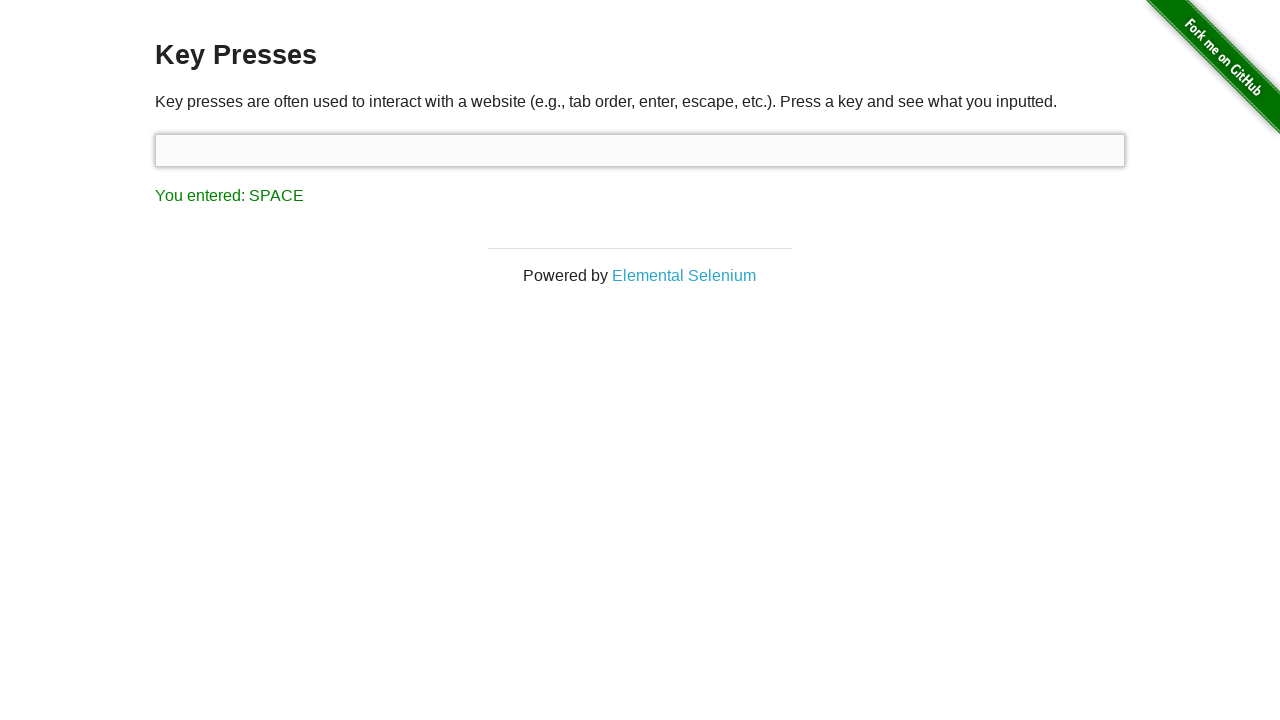

Retrieved result text after SPACE key press
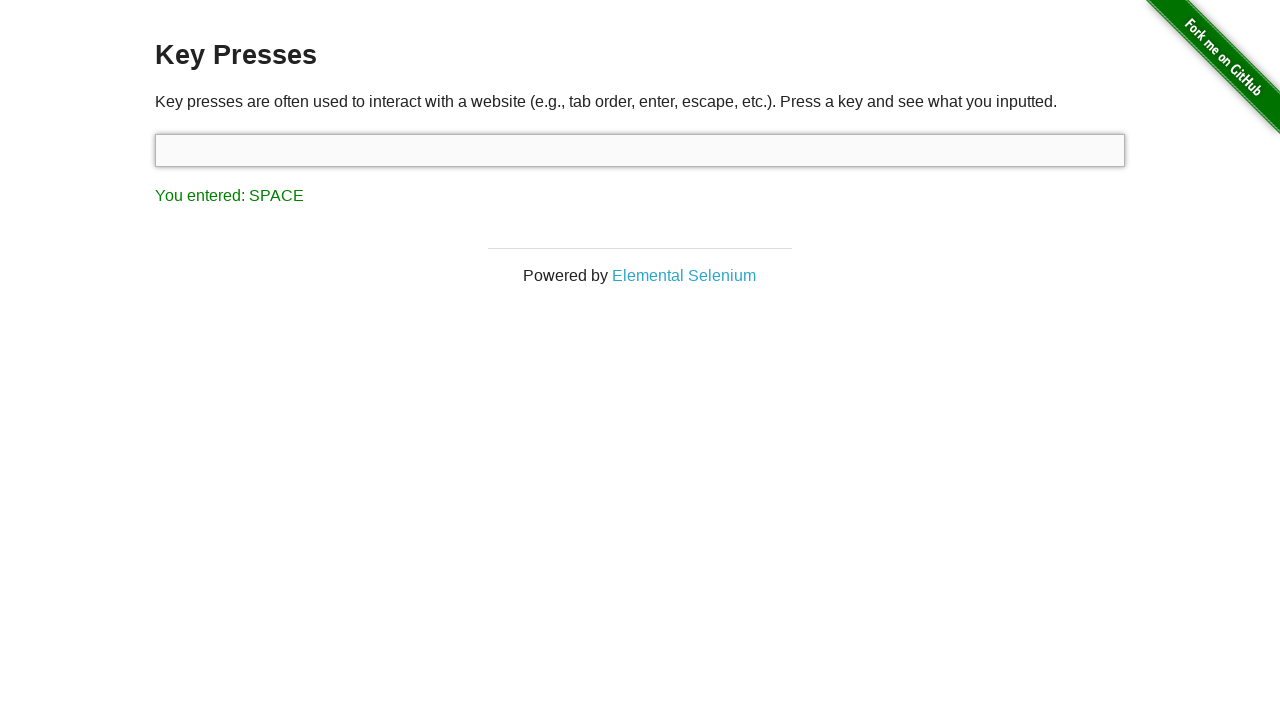

Verified result text shows 'You entered: SPACE'
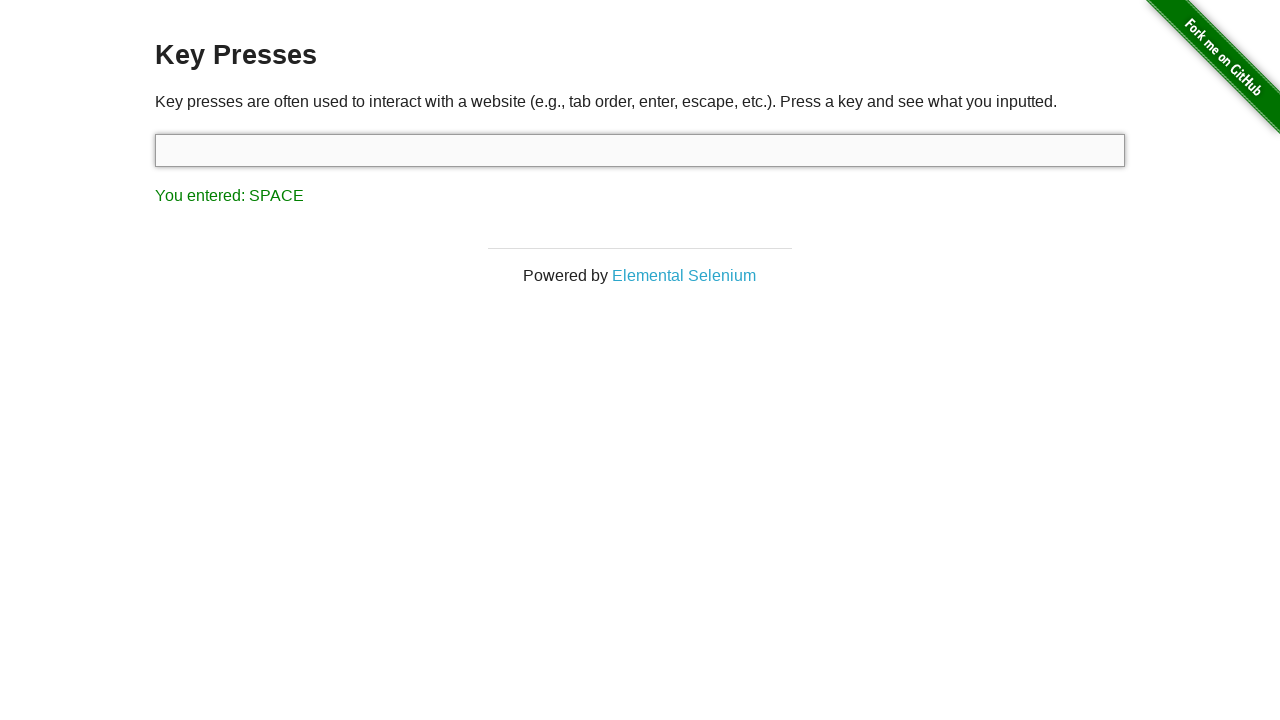

Pressed LEFT arrow key on focused element
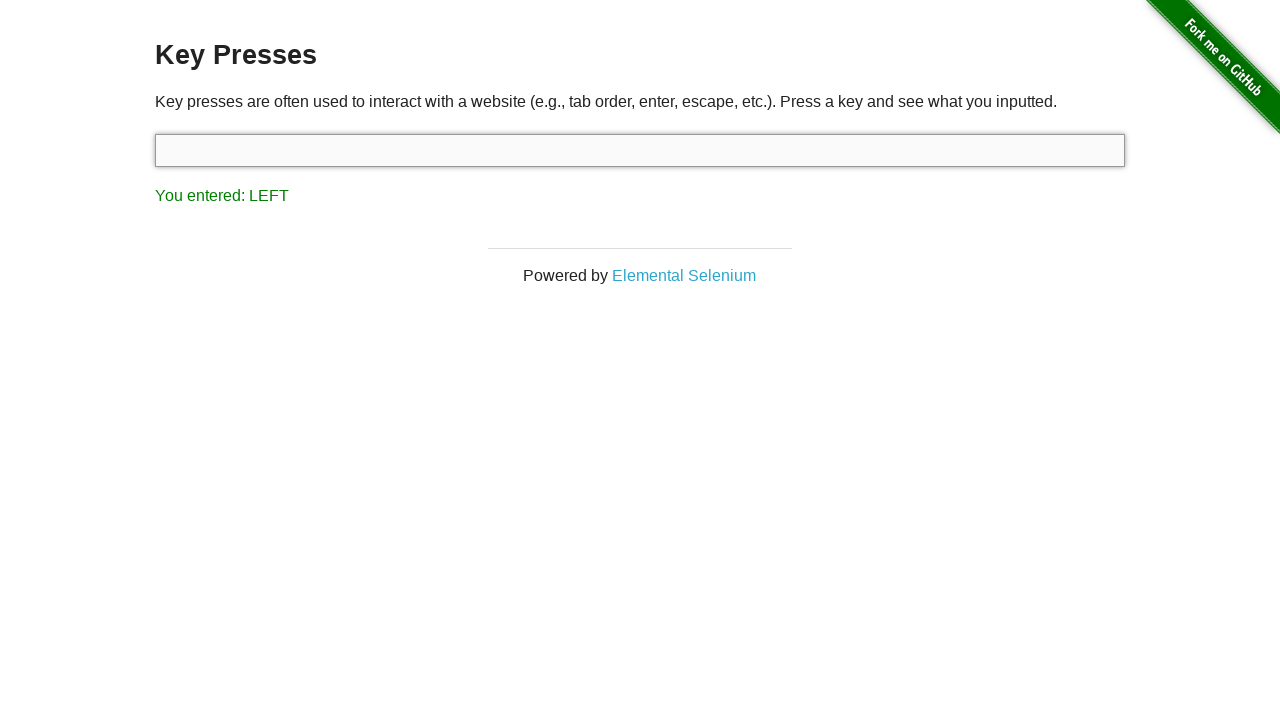

Retrieved result text after LEFT arrow key press
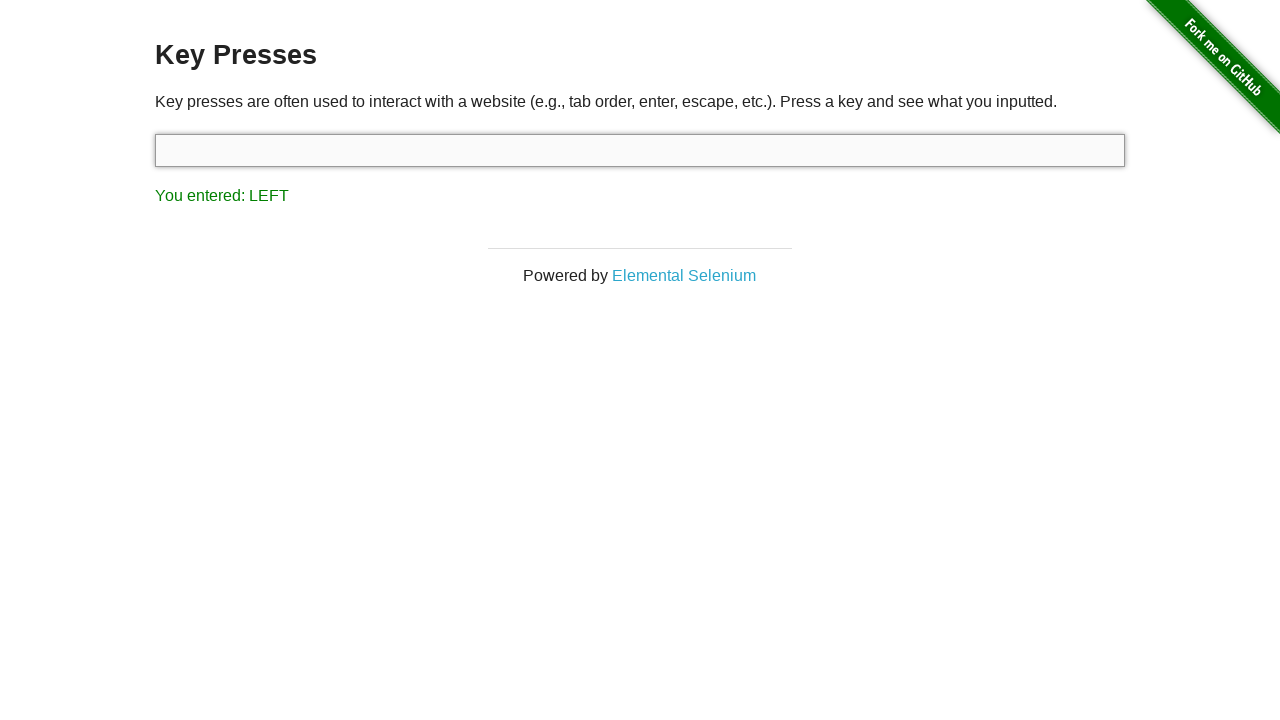

Verified result text shows 'You entered: LEFT'
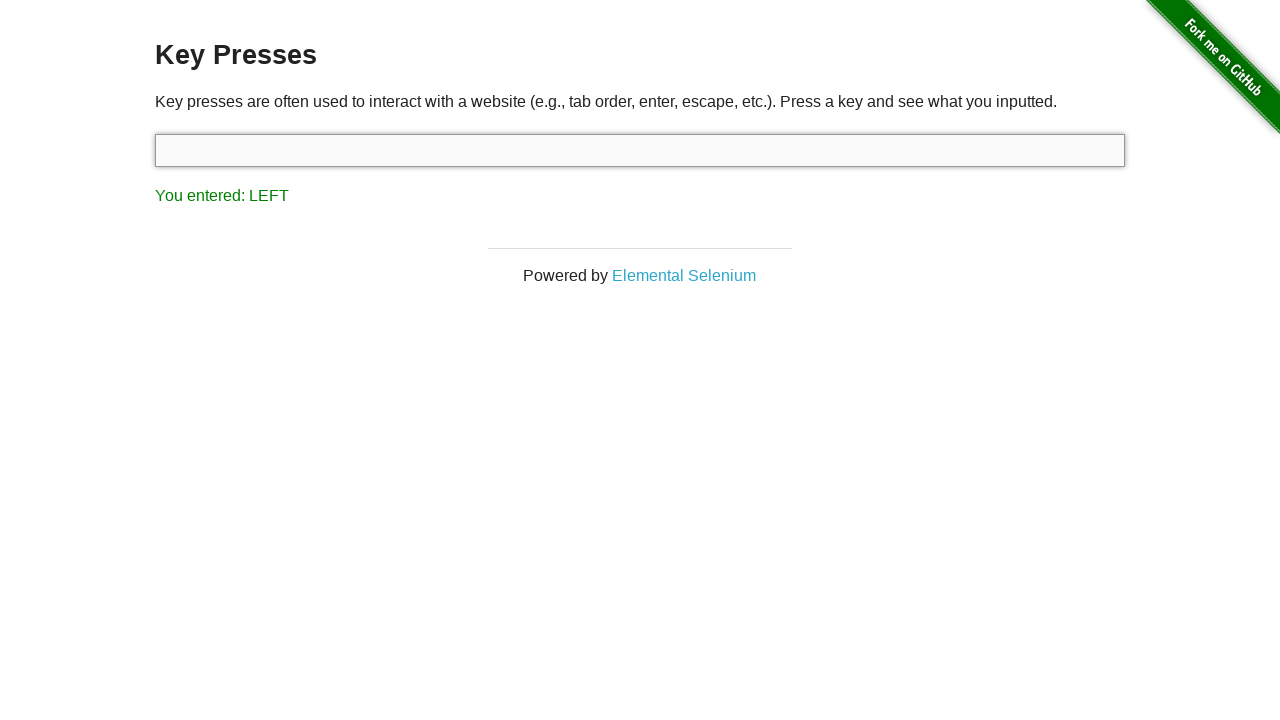

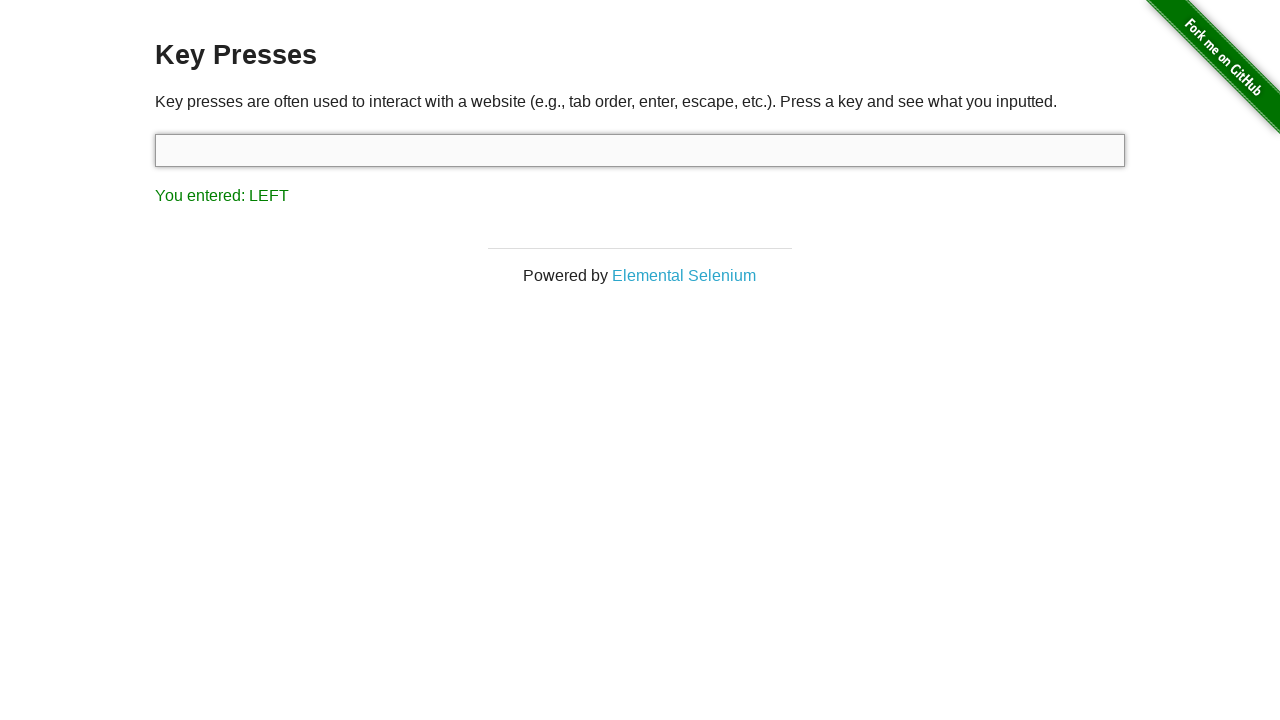